Tests input field functionality by entering a number, clearing it, and entering a different number

Starting URL: http://the-internet.herokuapp.com/inputs

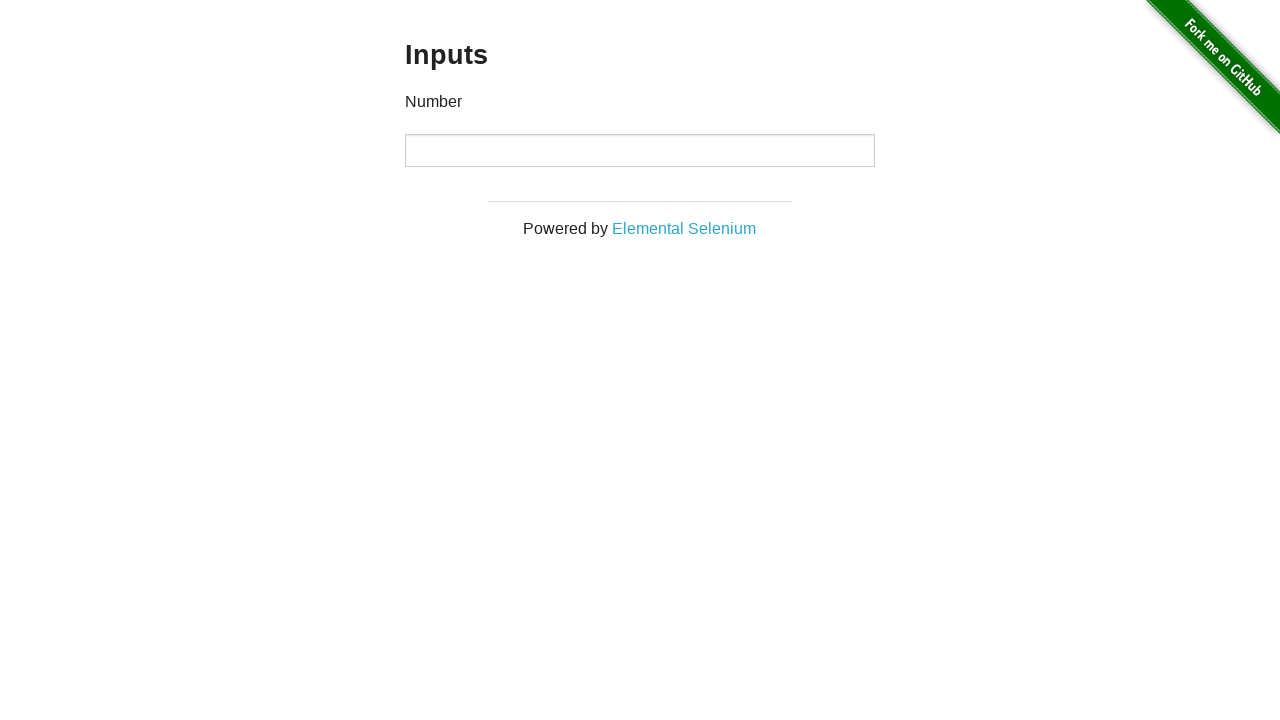

Entered first number '1000' into input field on input
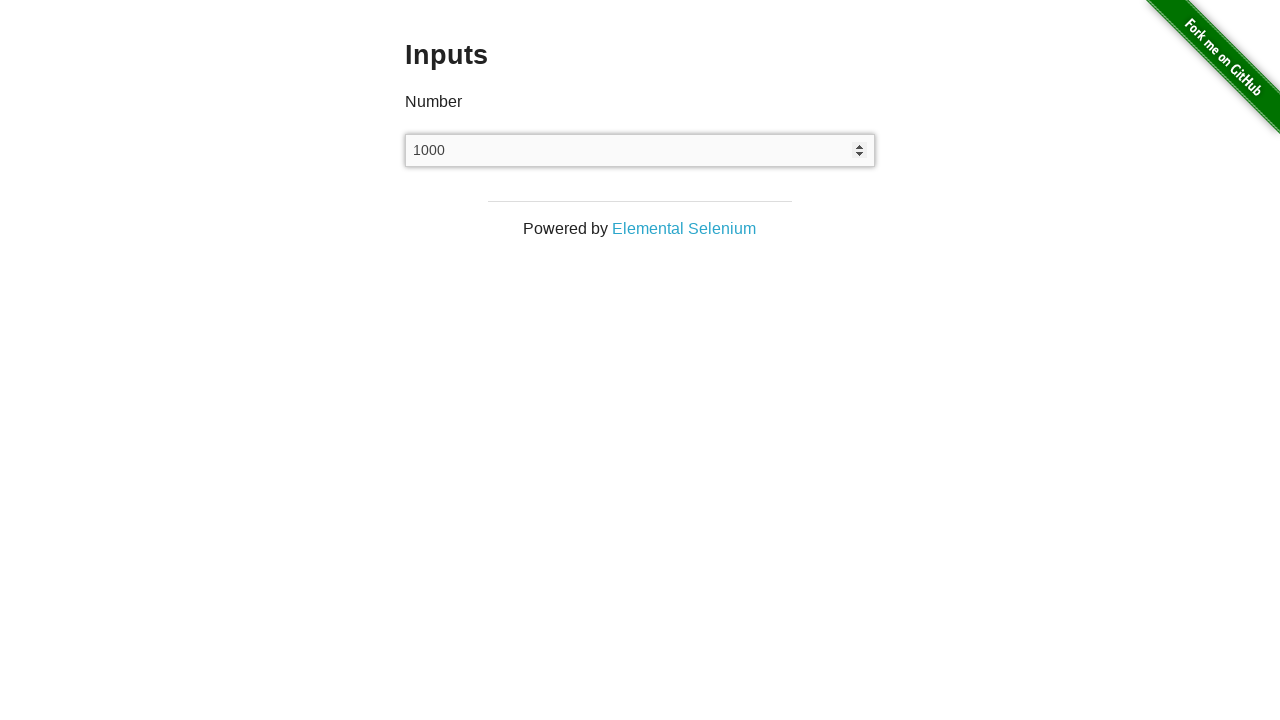

Cleared input field on input
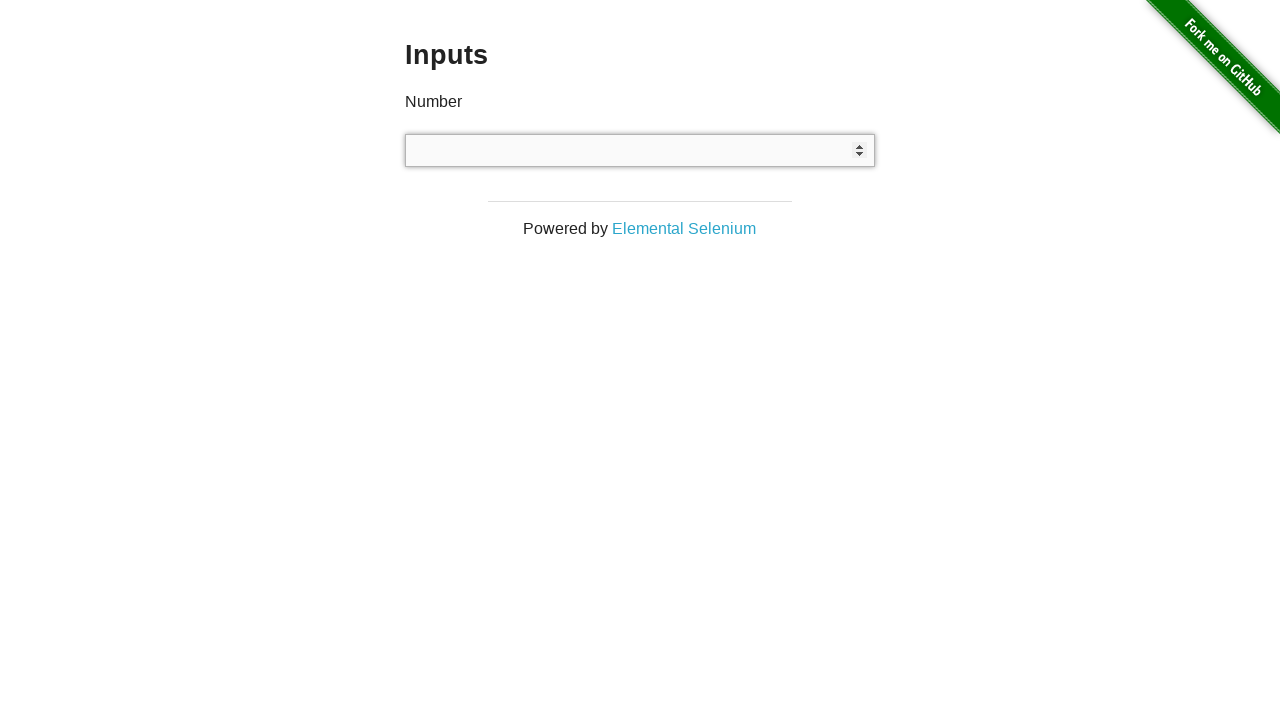

Entered second number '999' into input field on input
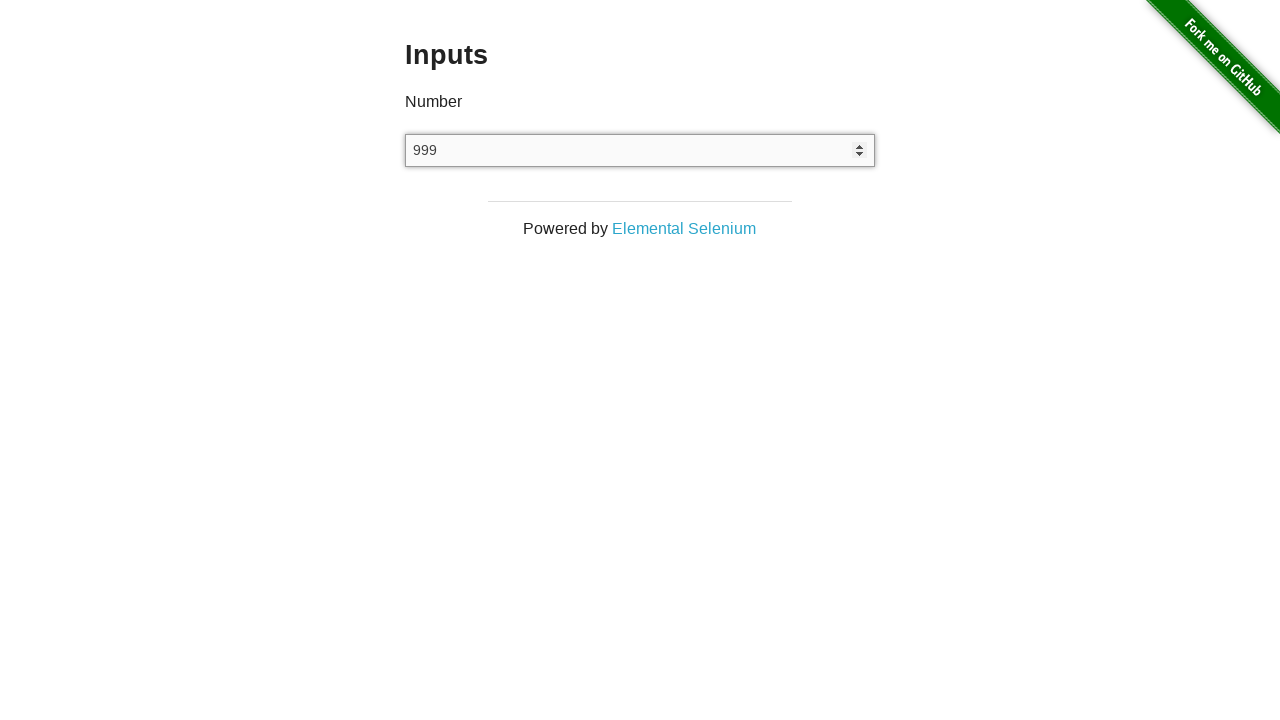

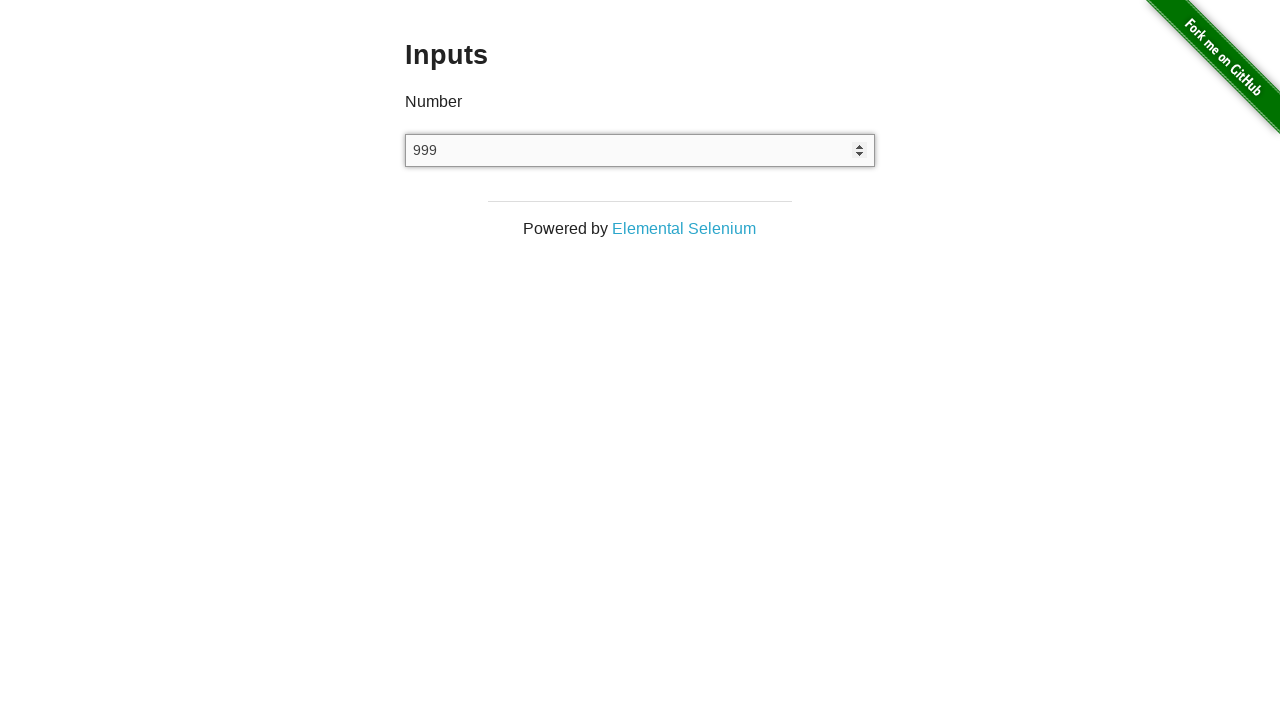